Tests a calculator web form by entering two numbers, selecting the Divide operation by index, and verifying the division result is displayed correctly.

Starting URL: https://demoselsite.azurewebsites.net/WebForm1.aspx

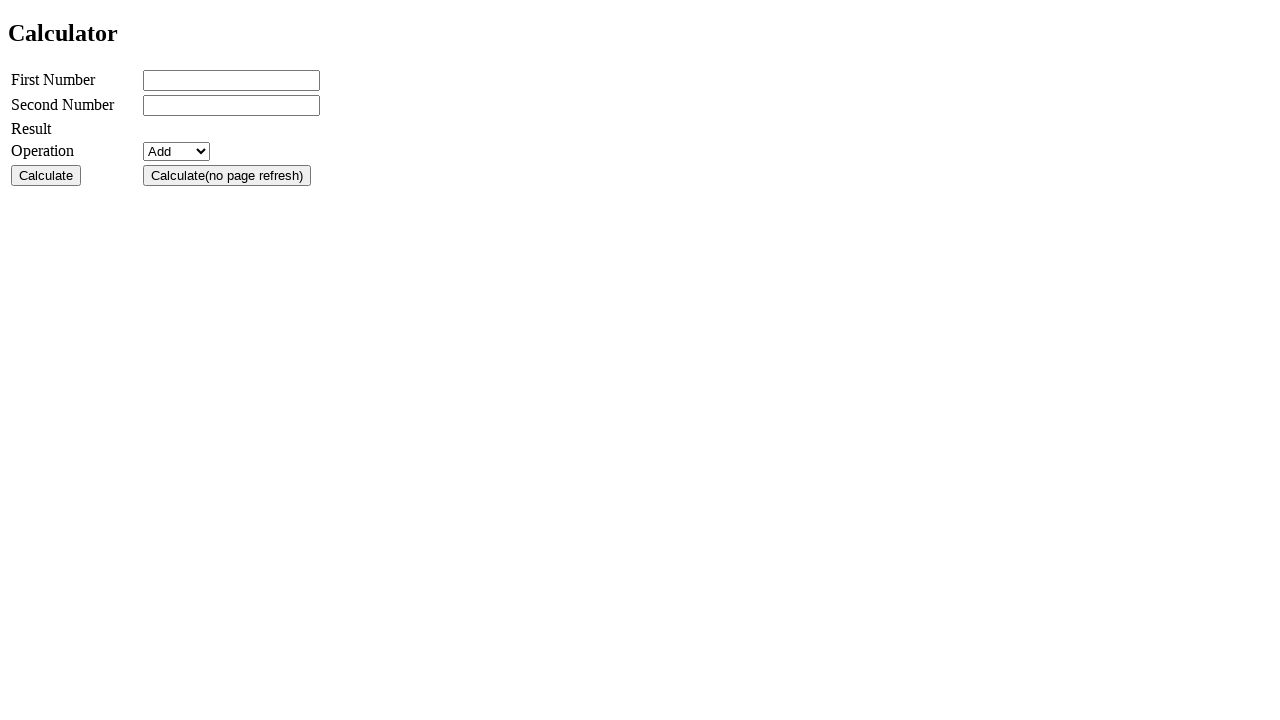

Filled first number field with '100' on //input[@id='txtno1']
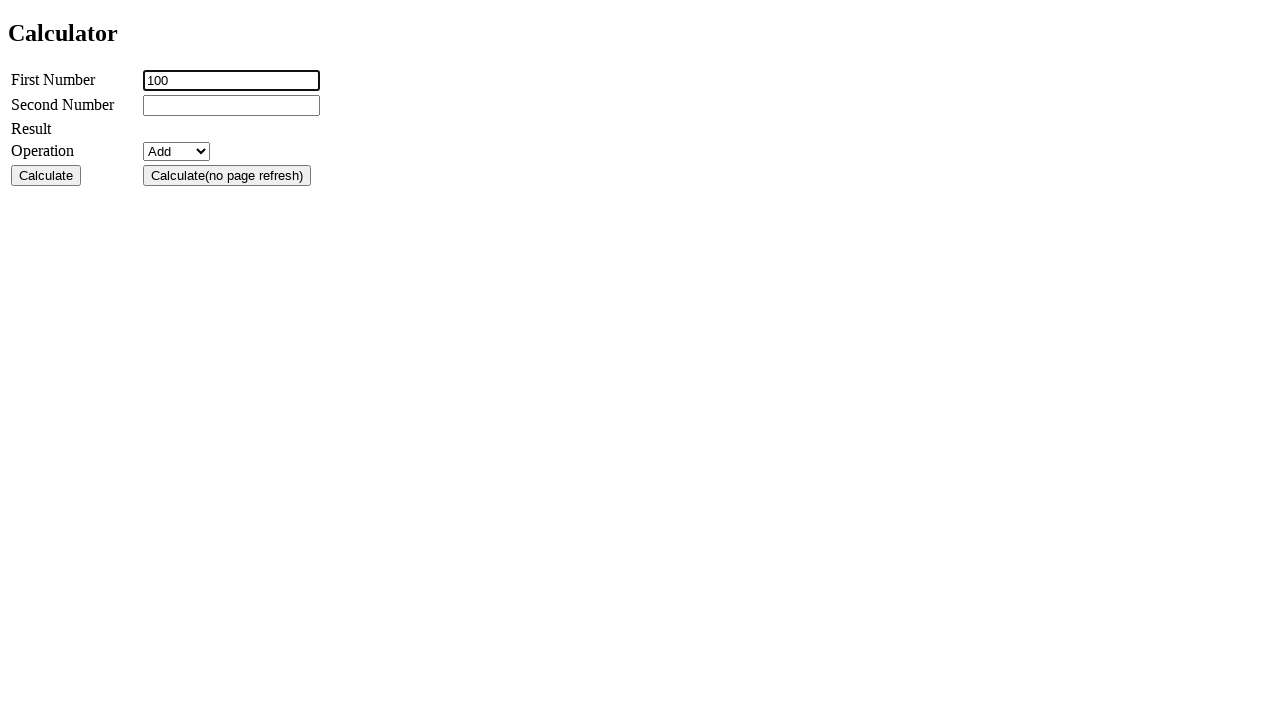

Filled second number field with '2' on //input[@id='txtno2']
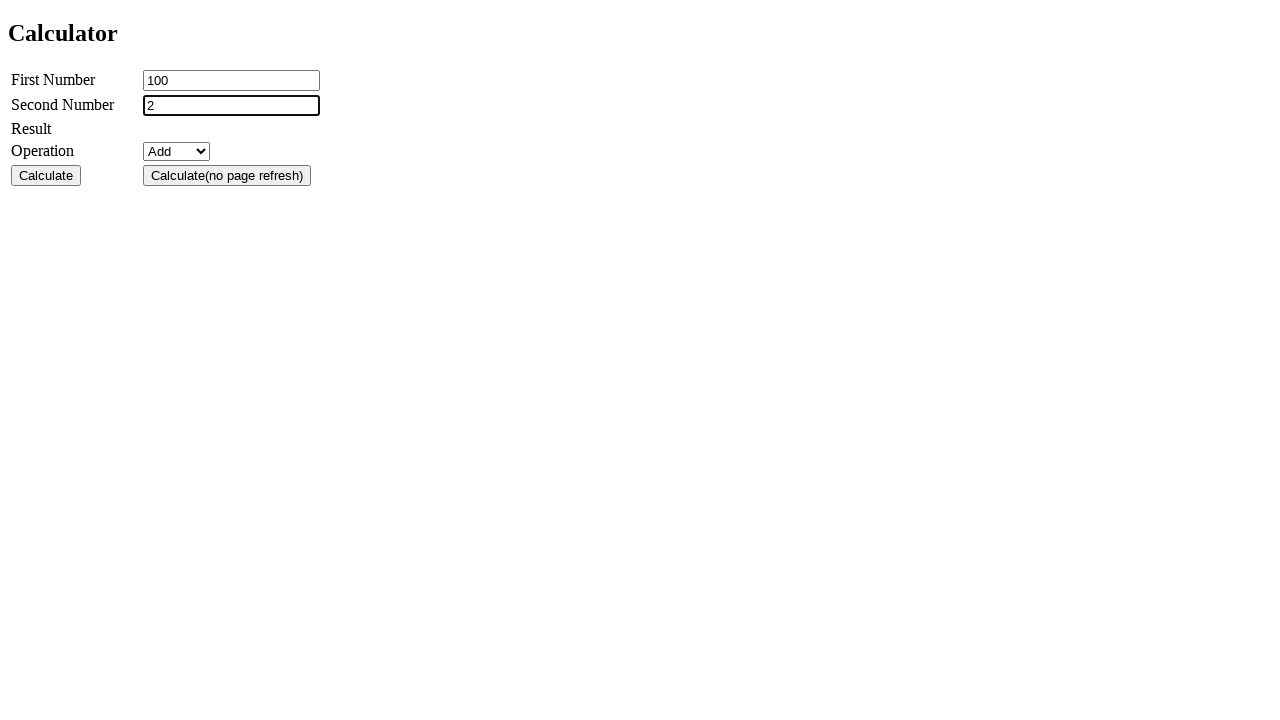

Selected Divide operation by index 2 on //select[@id='cmbop']
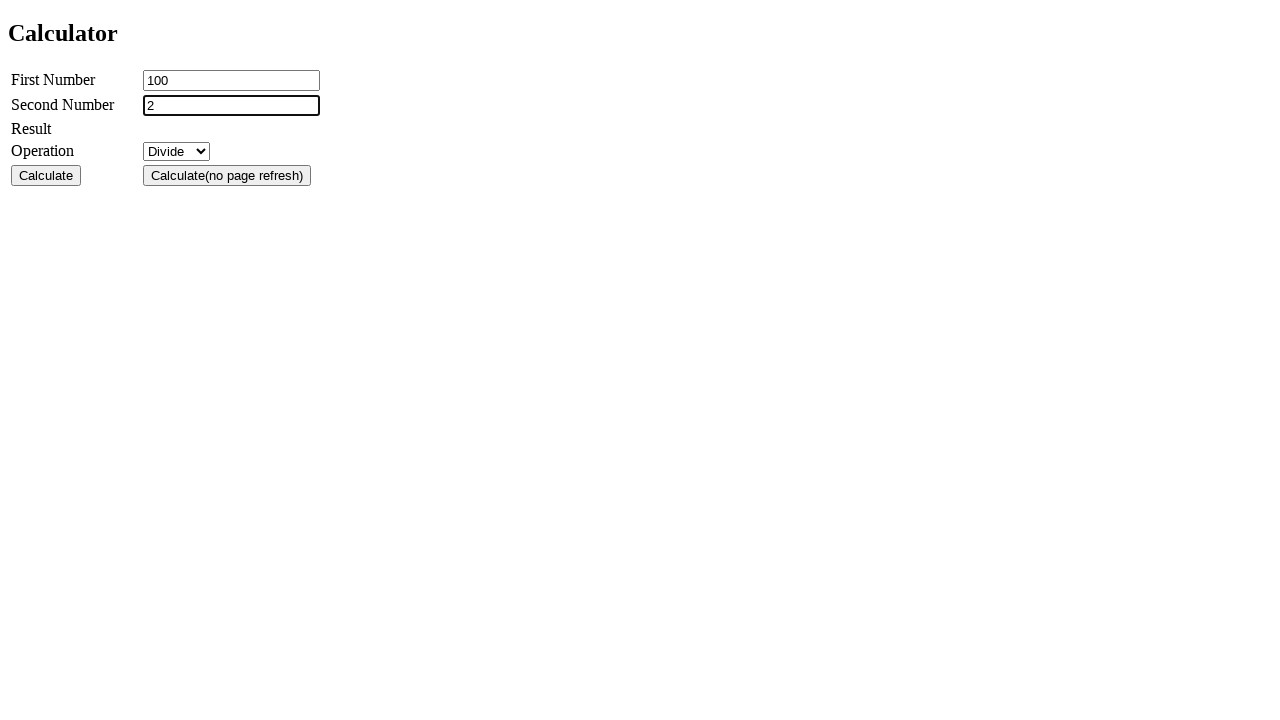

Clicked calculate button at (46, 175) on xpath=//input[@id='btnsrcvcalc']
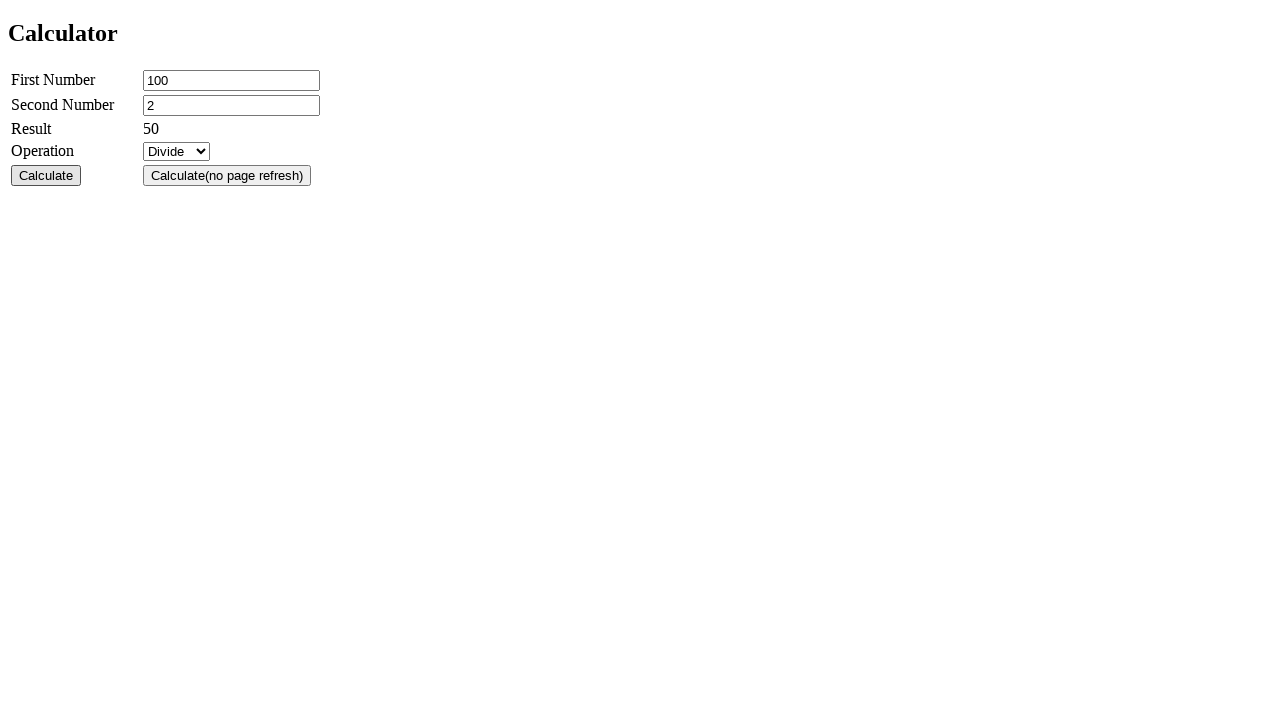

Division result displayed on page
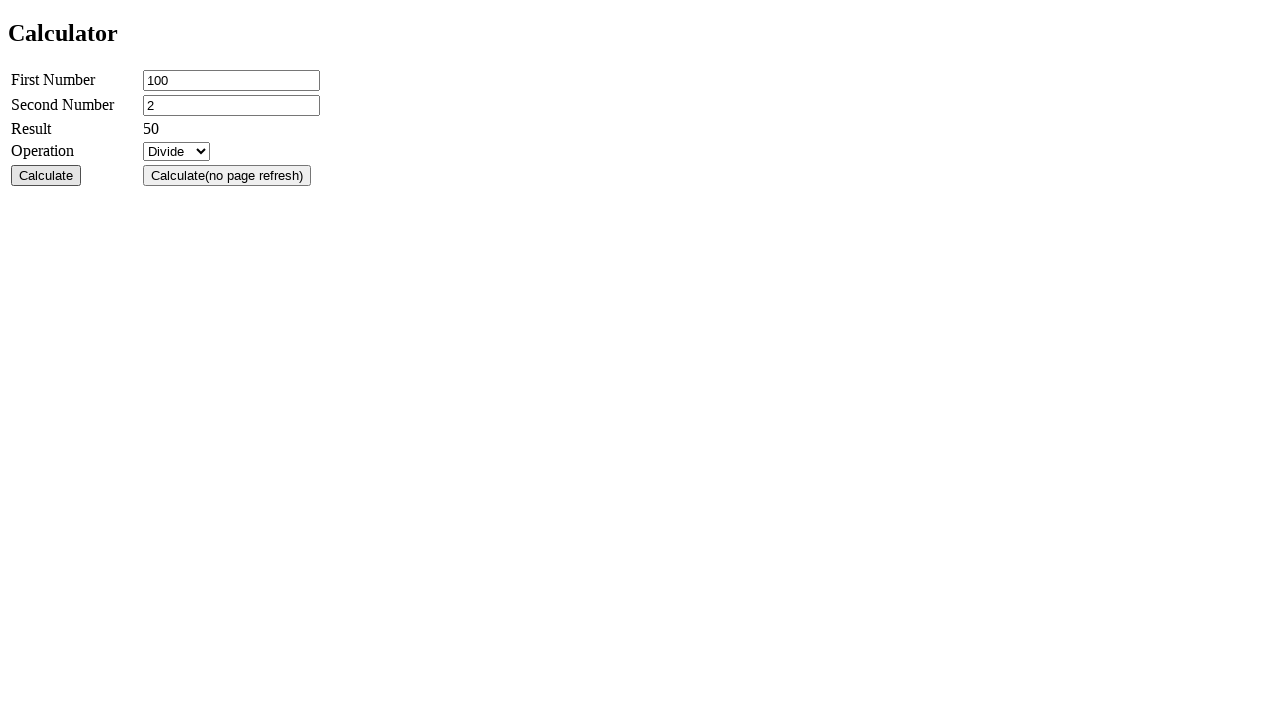

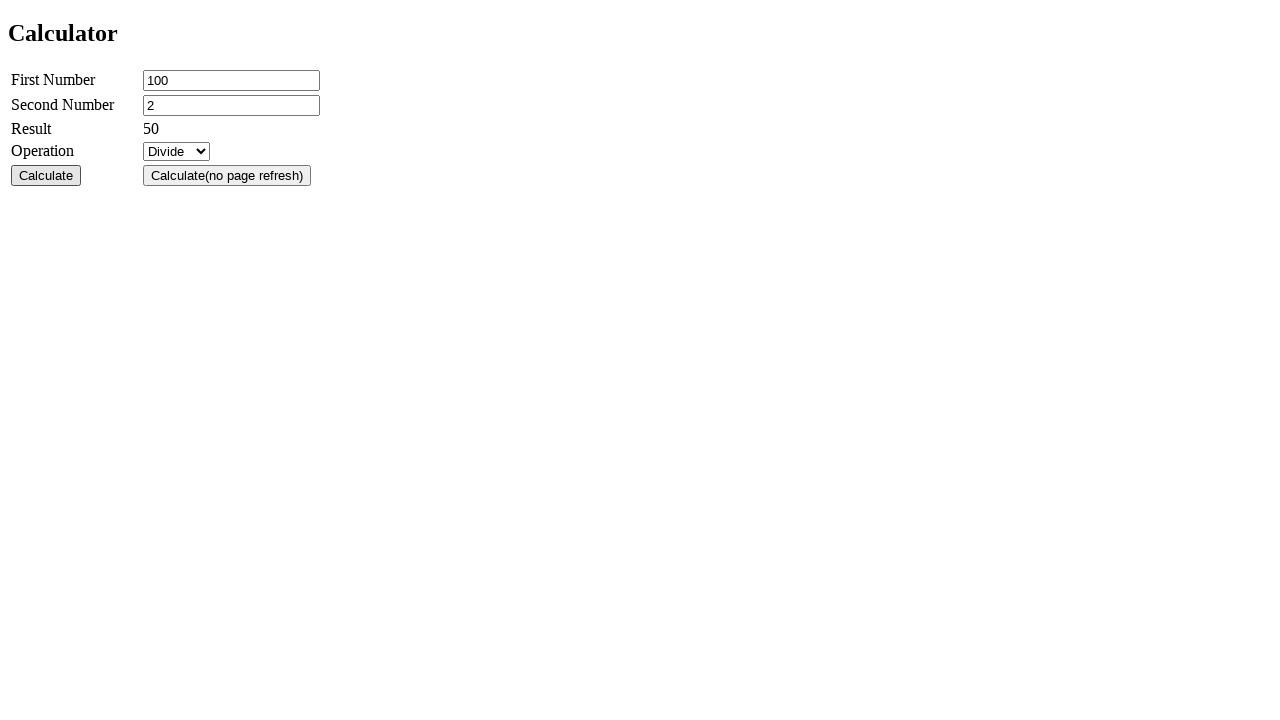